Tests checkbox functionality by ensuring both checkboxes are selected - clicks on each checkbox if not already selected and verifies they become selected

Starting URL: https://the-internet.herokuapp.com/checkboxes

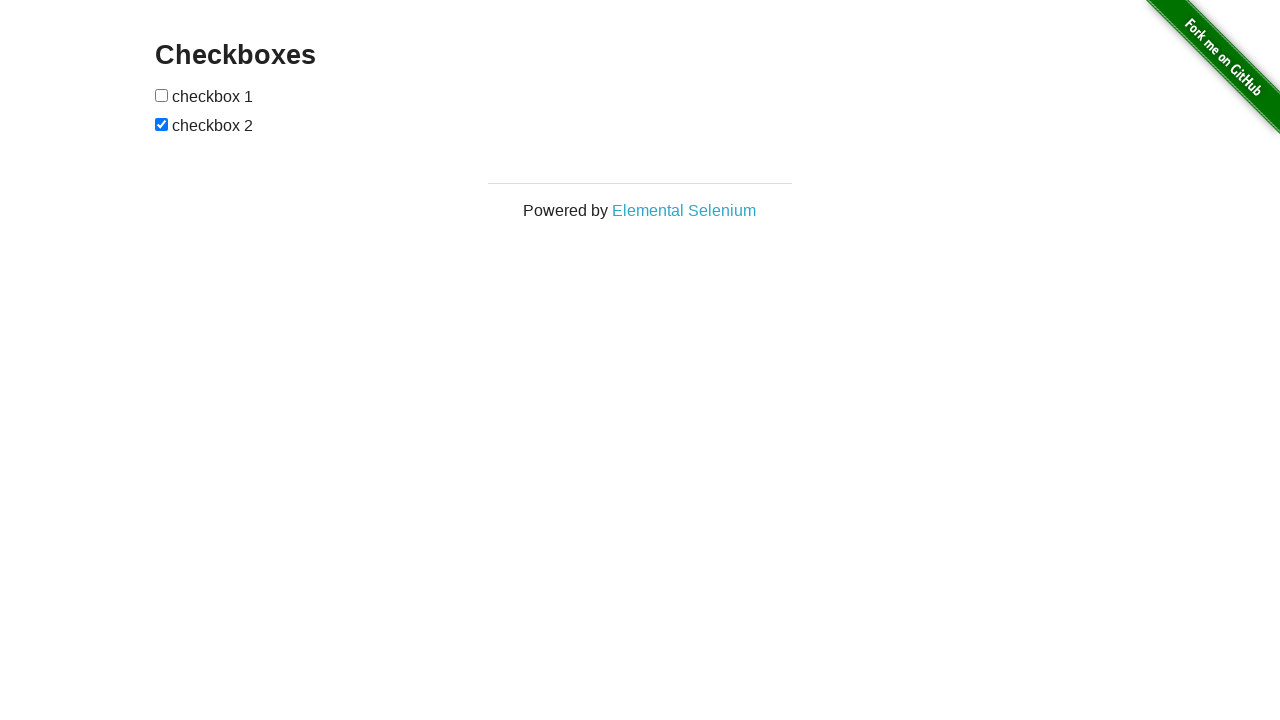

Located first checkbox element
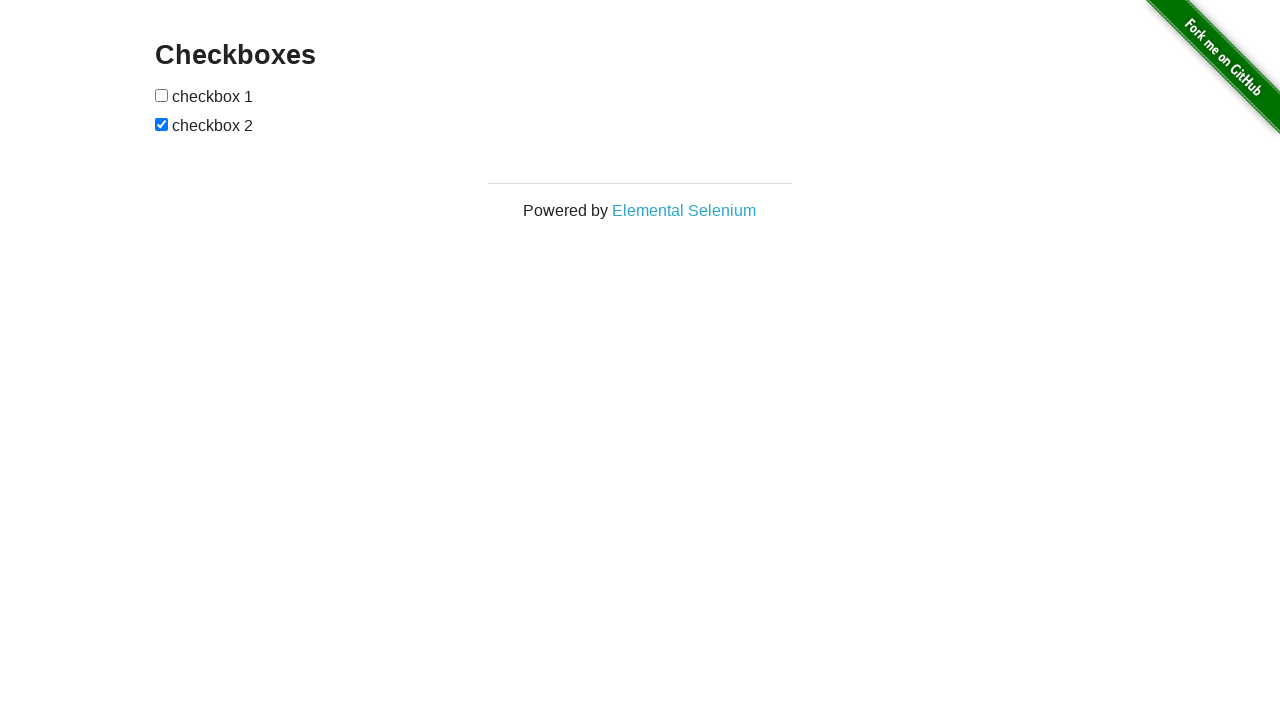

Clicked first checkbox to select it at (162, 95) on (//input[@type='checkbox'])[1]
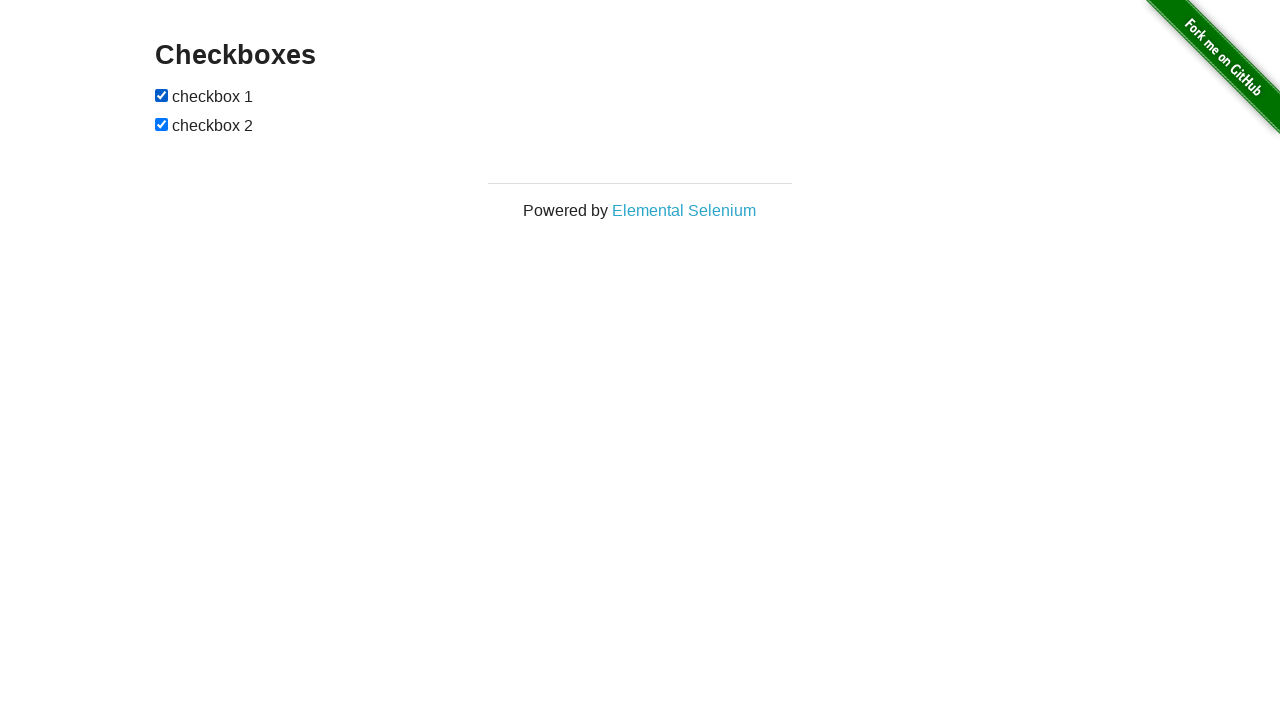

Verified first checkbox is selected
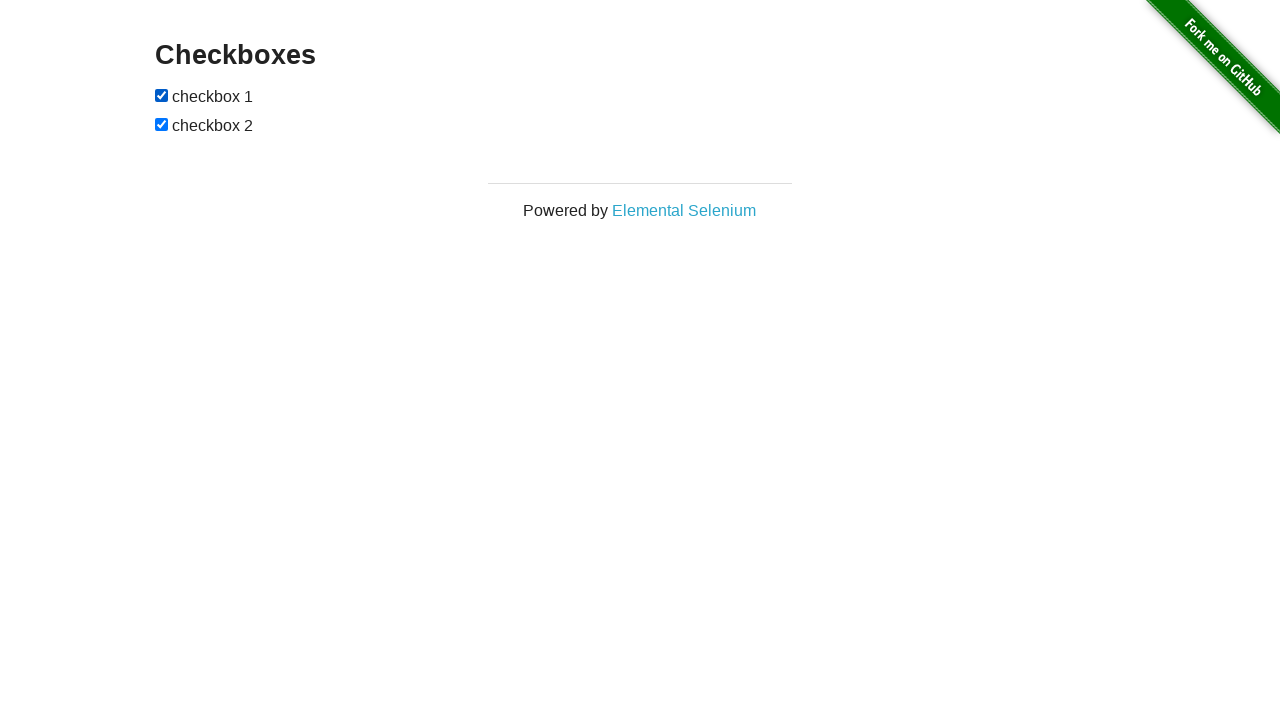

Located second checkbox element
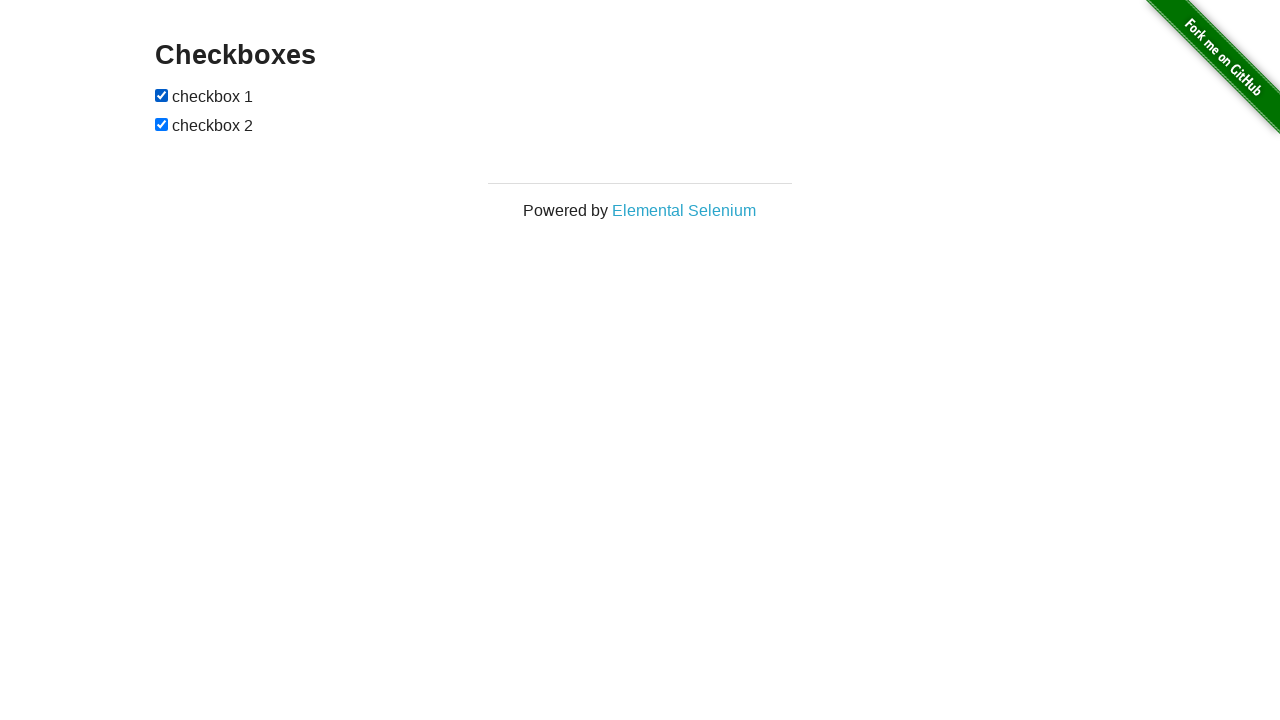

Second checkbox was already selected
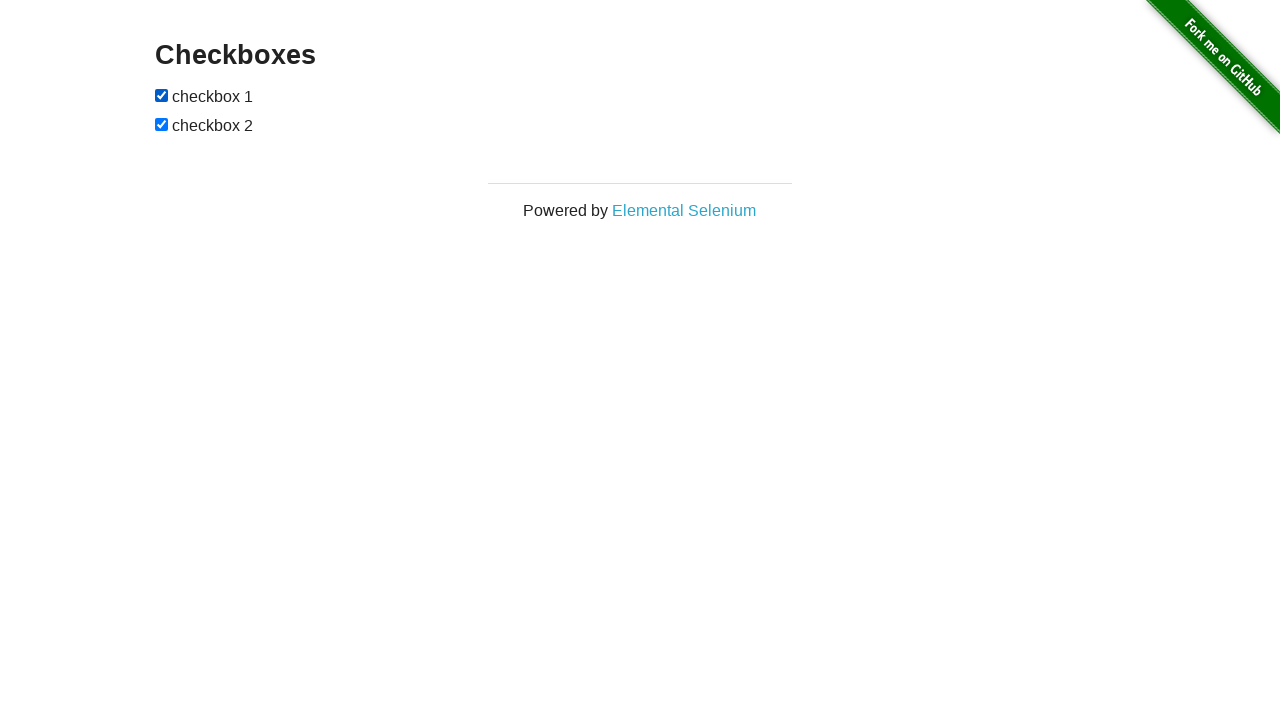

Verified second checkbox is selected
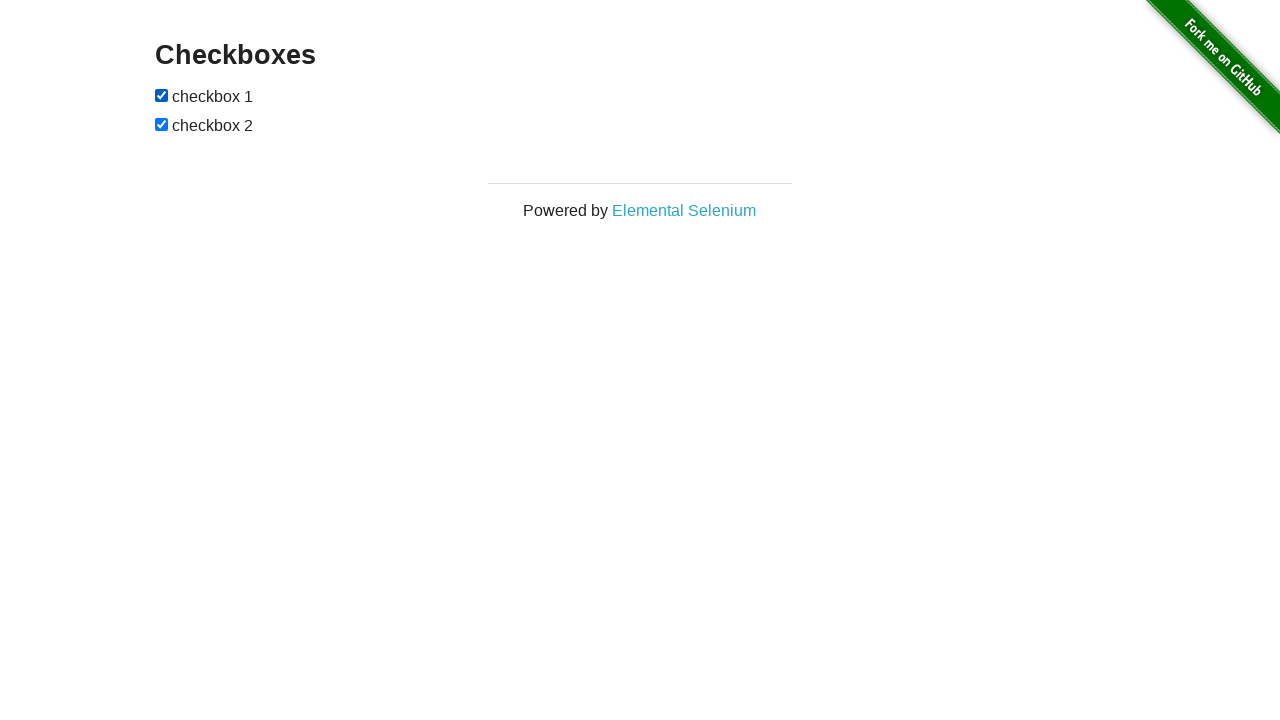

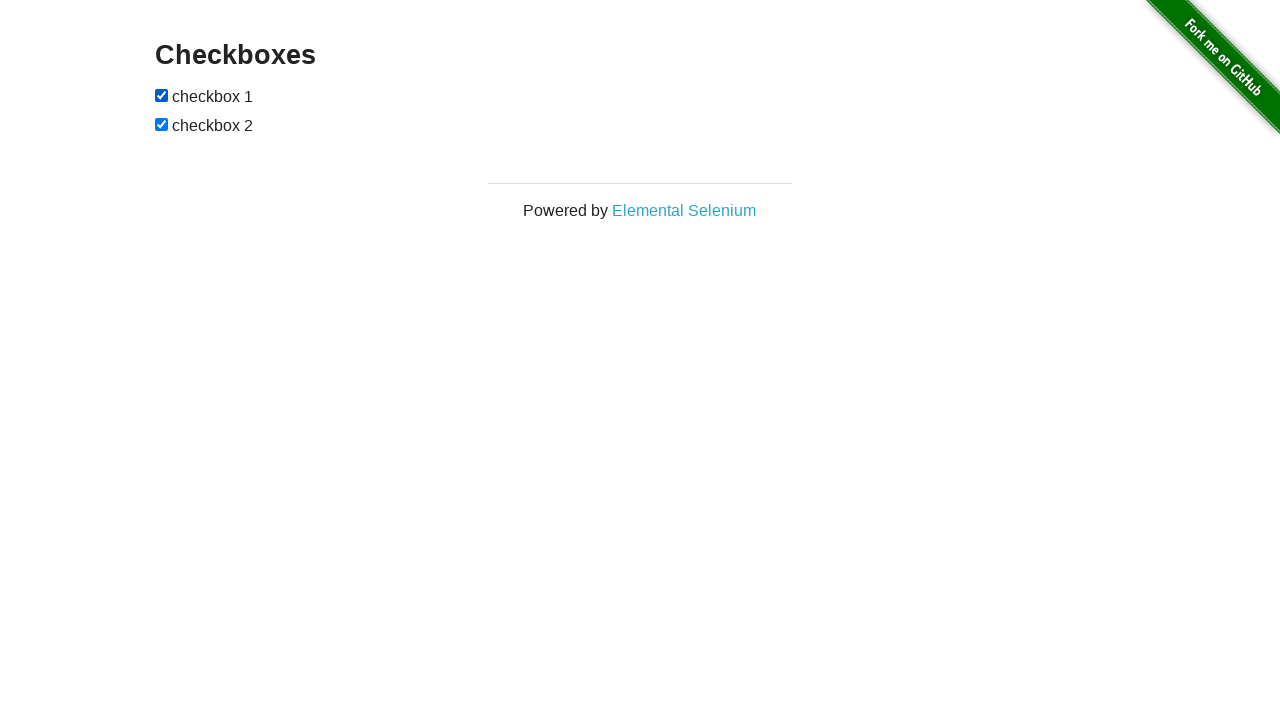